Navigates to the OrangeHRM homepage and clicks a button element on the page

Starting URL: https://www.orangehrm.com/

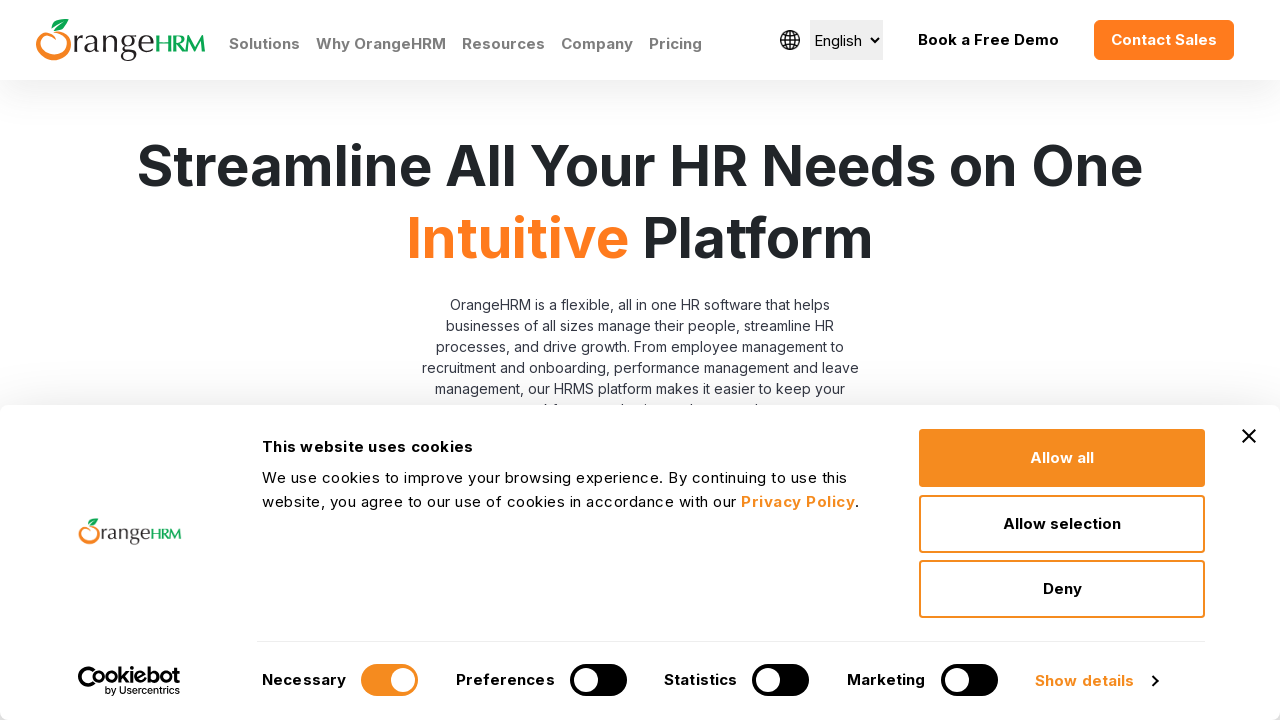

Navigated to OrangeHRM homepage
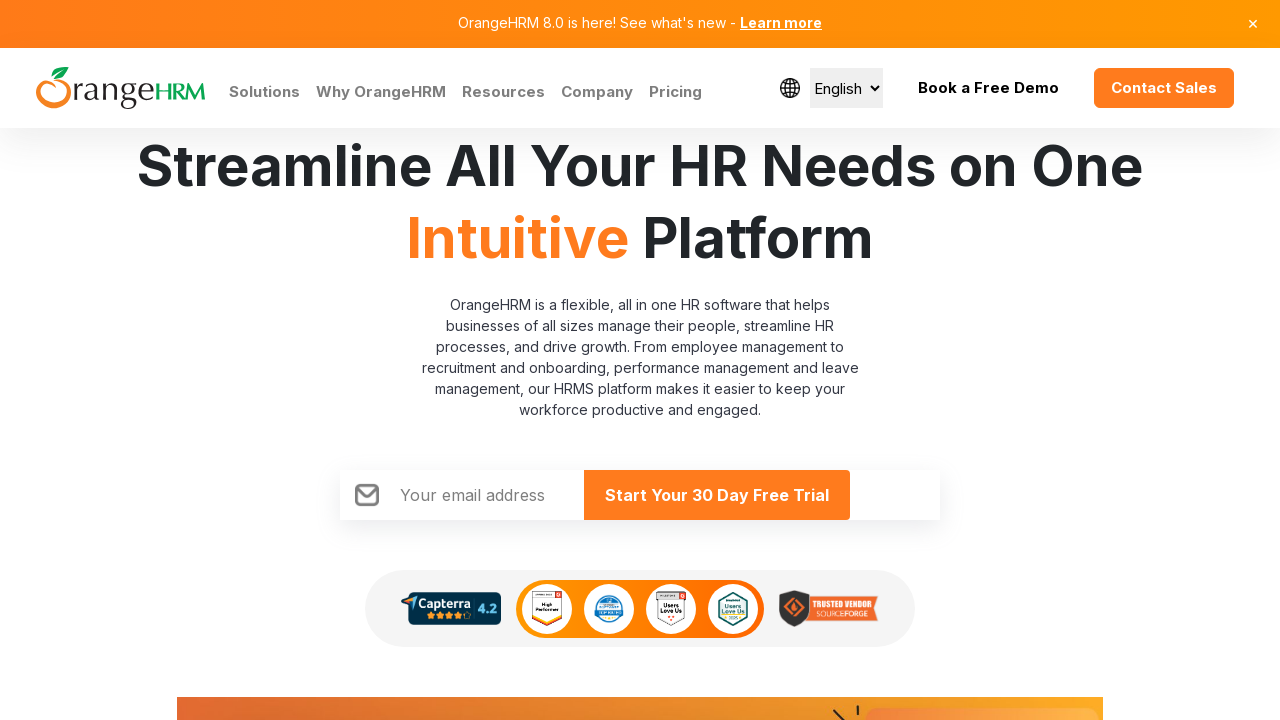

Clicked button element with 'btn' class at (1253, 22) on button[class*='btn']
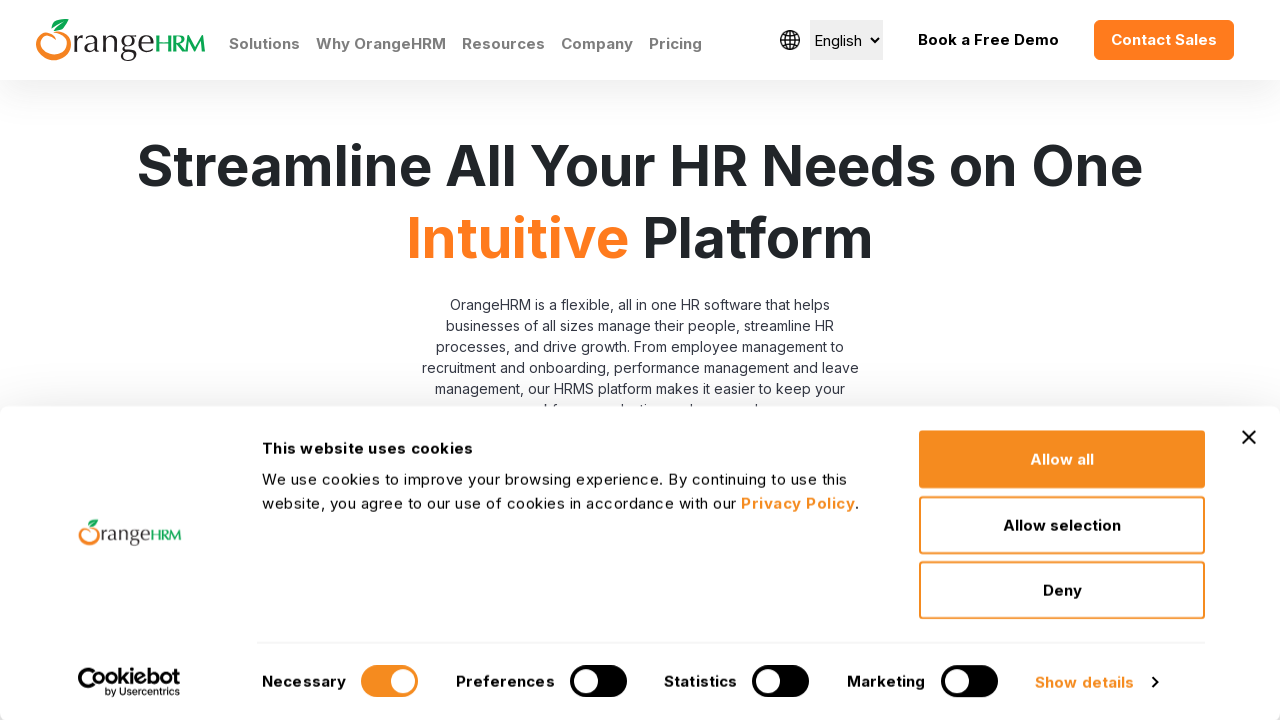

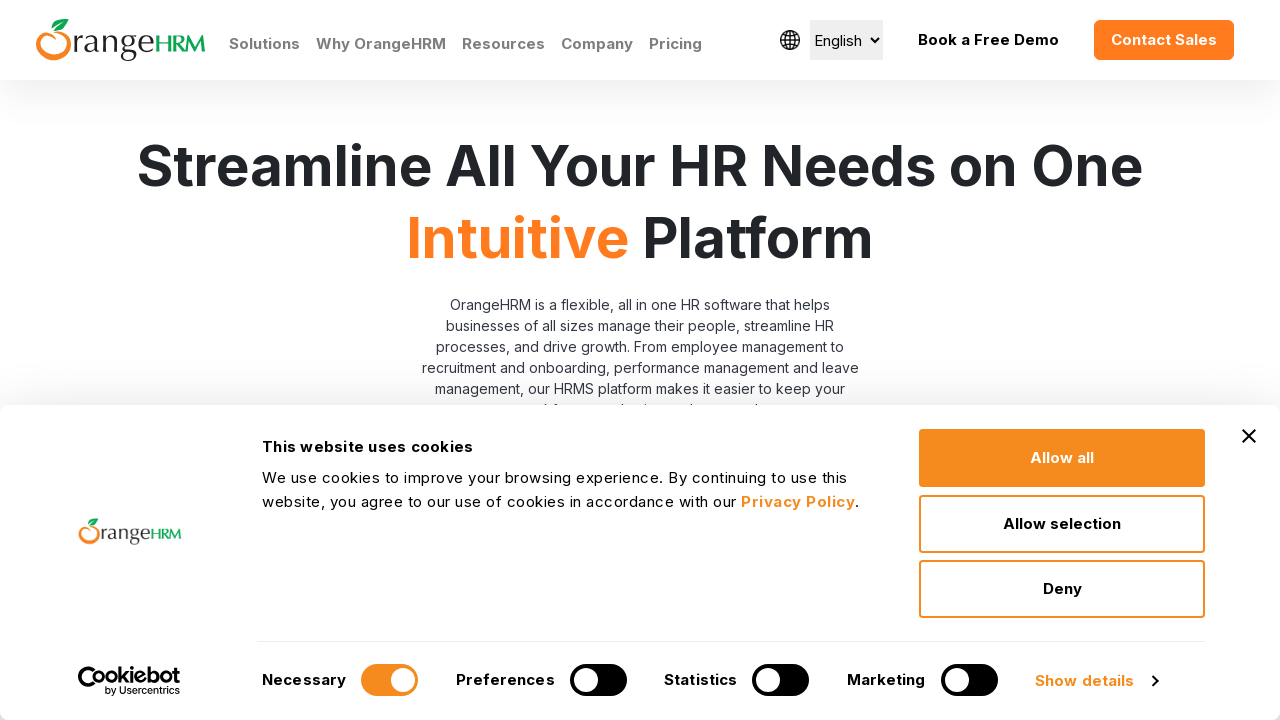